Tests that submitting a form with an invalid email format shows an error state on the email field

Starting URL: https://demoqa.com/text-box

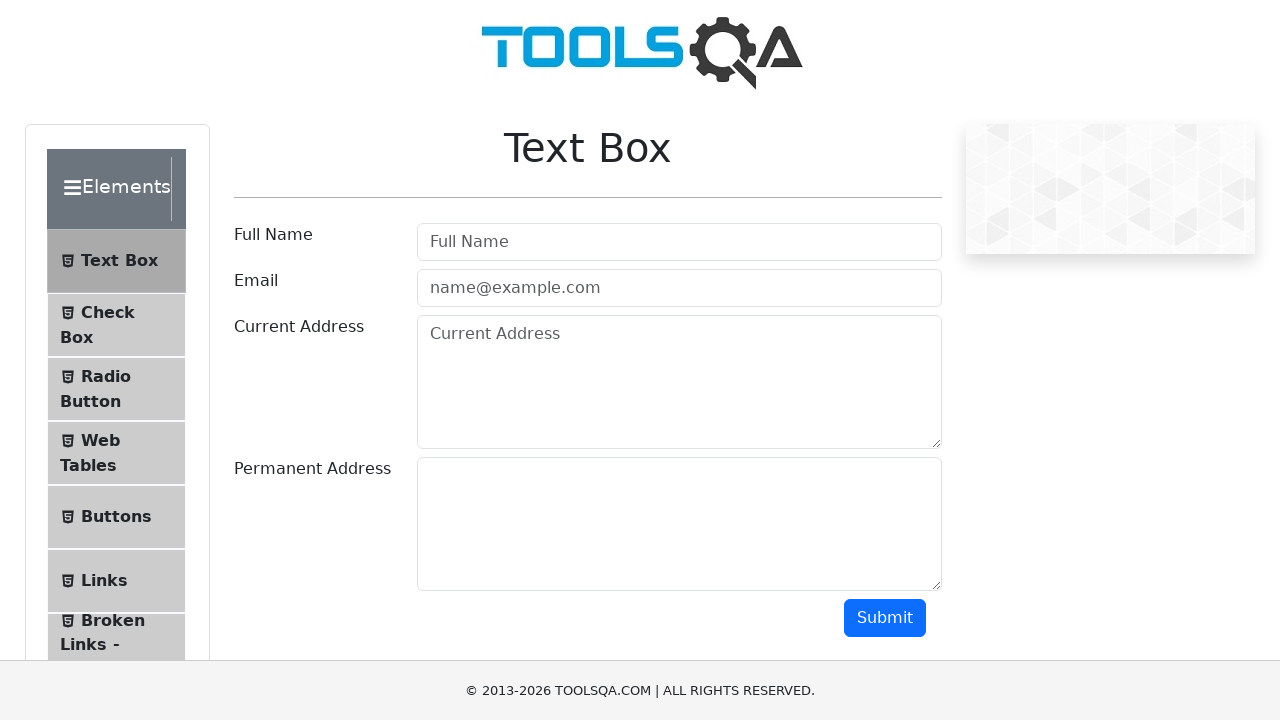

Filled Full Name field with 'Jane Doe' on #userName
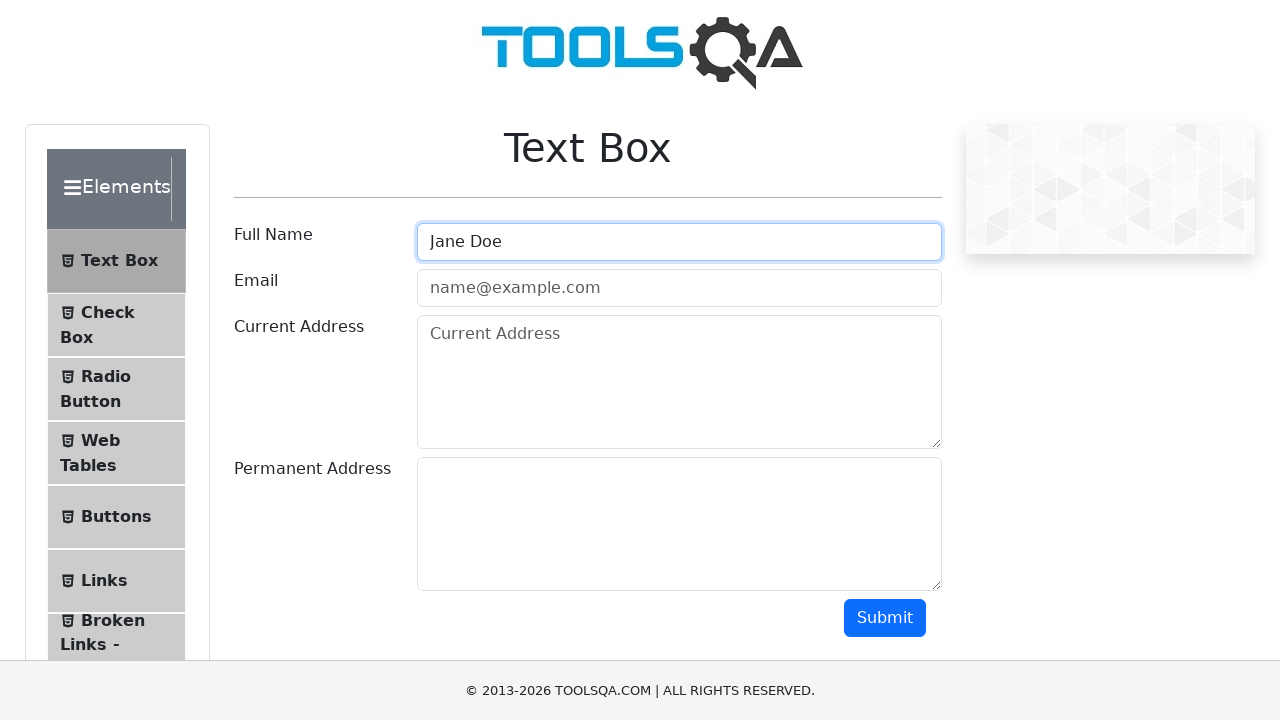

Filled email field with invalid format 'janedoe@mail' on #userEmail
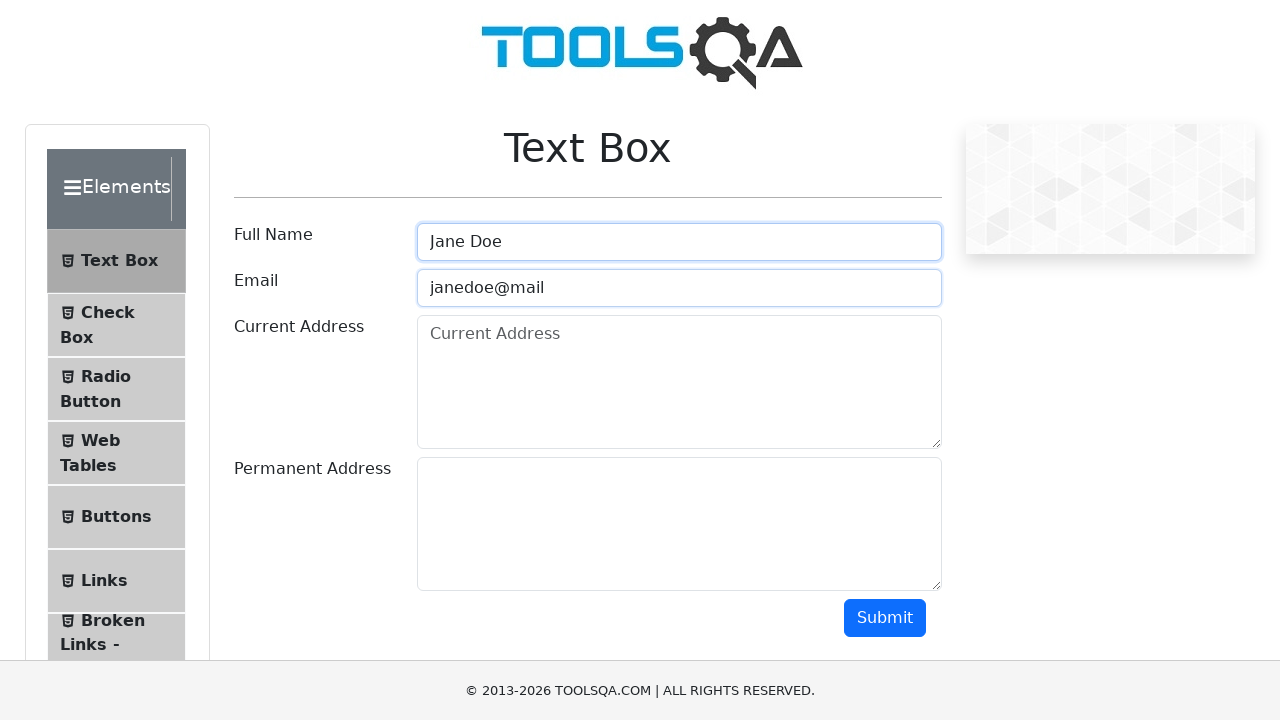

Filled Current Address field with 'Test Av 2020, Los Angeles' on #currentAddress
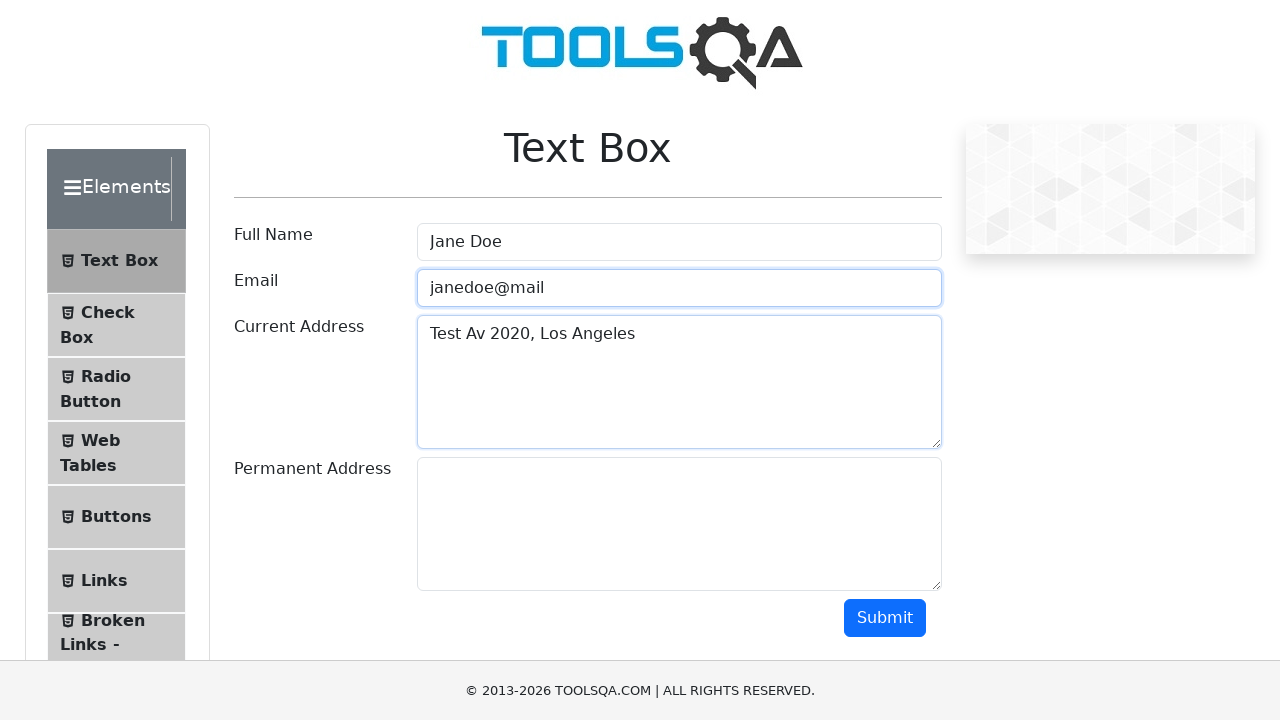

Filled Permanent Address field with 'Test Av 2020, San Diego' on #permanentAddress
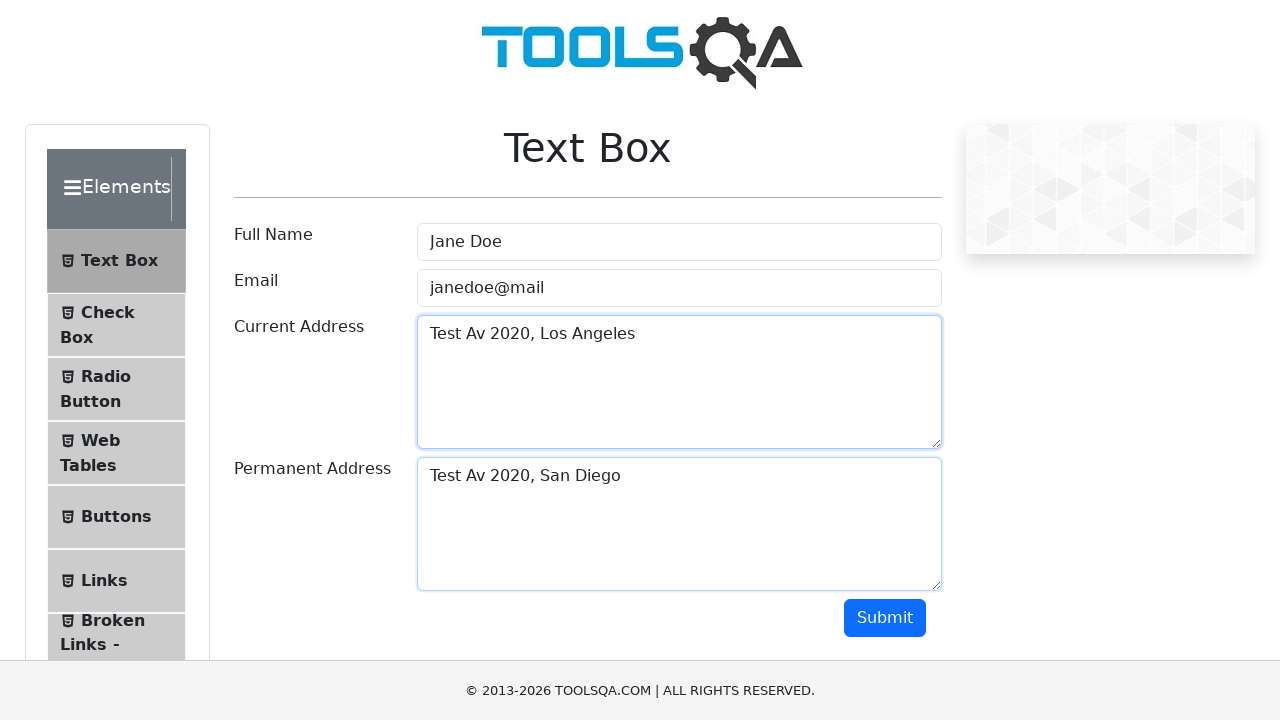

Scrolled down 500px to reveal submit button
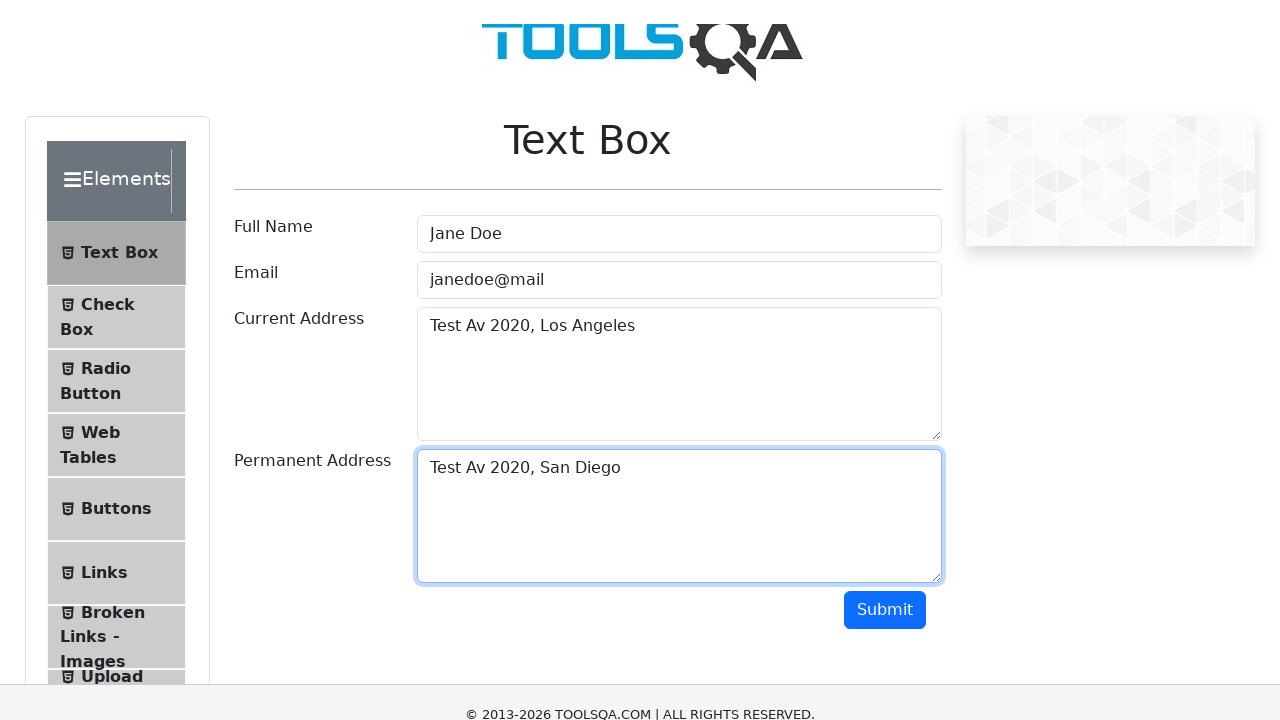

Clicked submit button to submit form with invalid email at (885, 118) on #submit
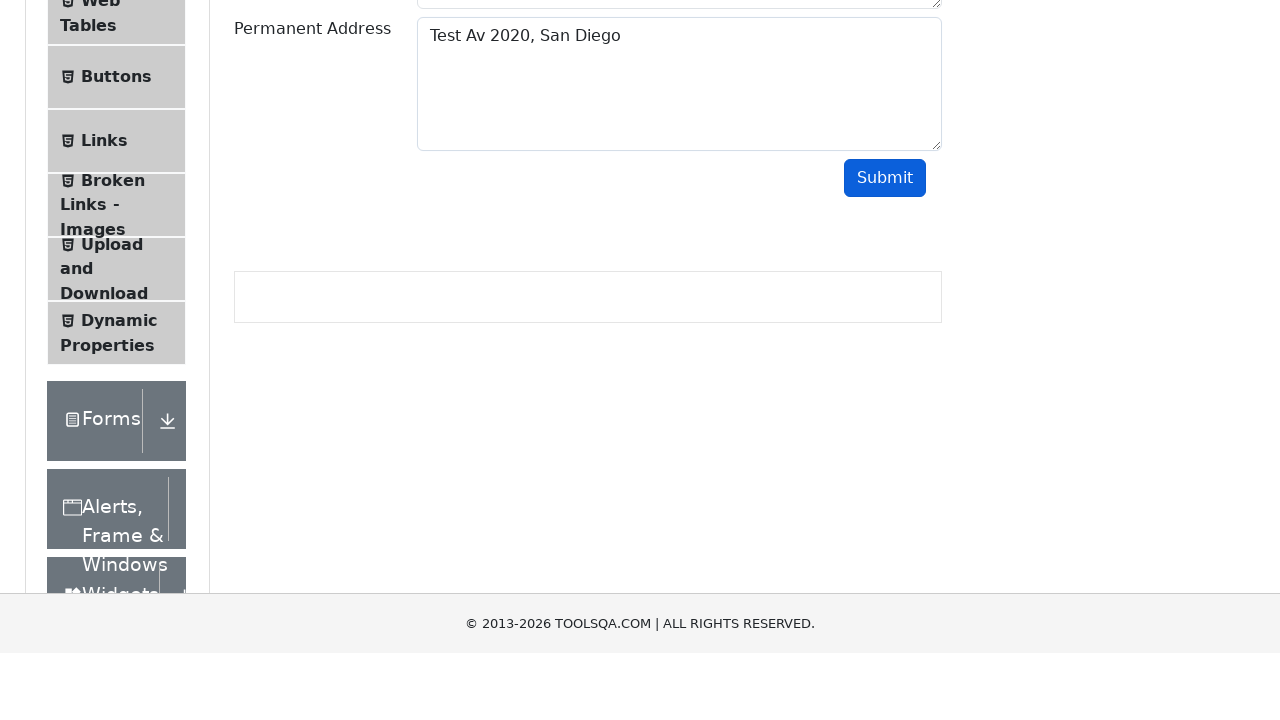

Email field displayed error state, confirming invalid email format was rejected
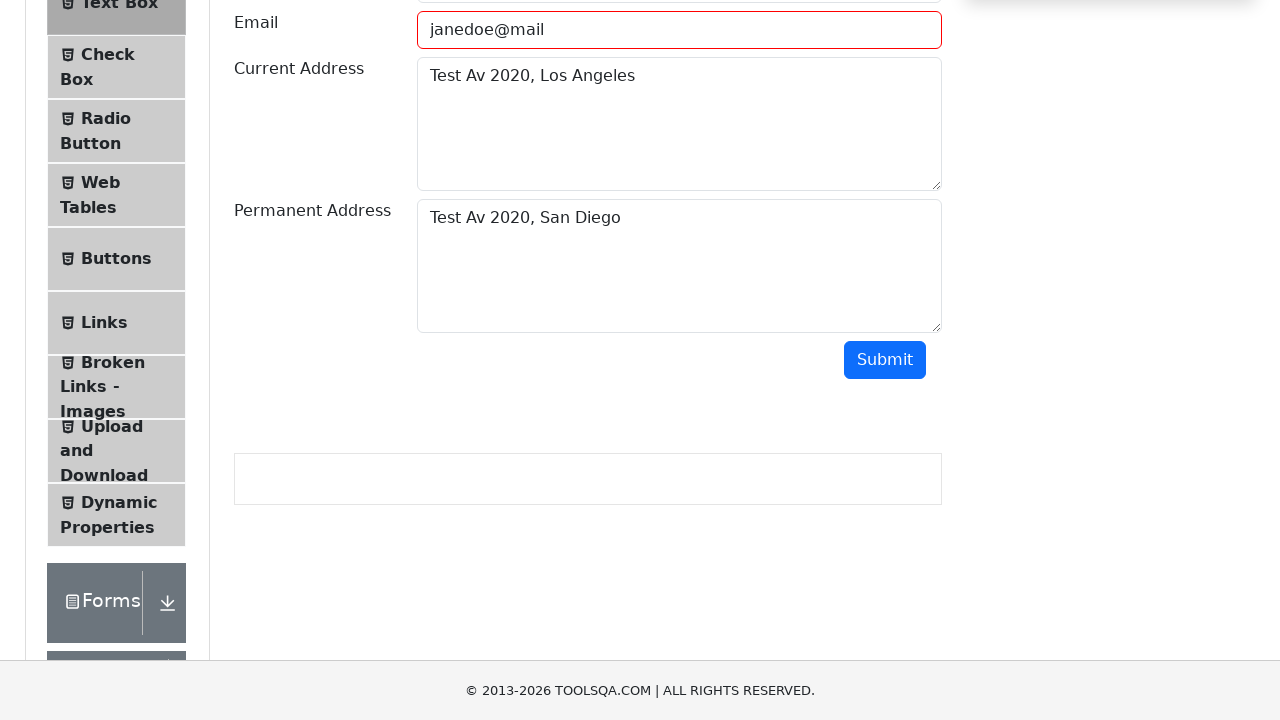

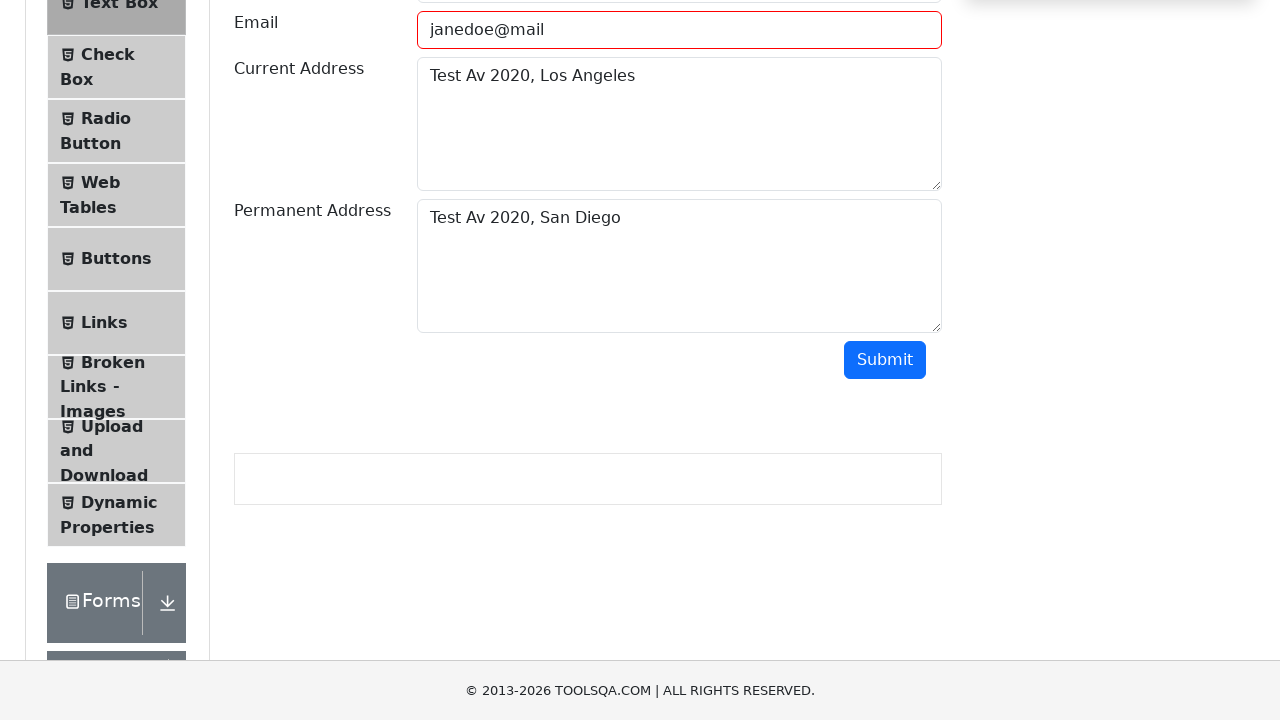